Tests editing a todo item by double-clicking, changing the text, and pressing Enter

Starting URL: https://demo.playwright.dev/todomvc

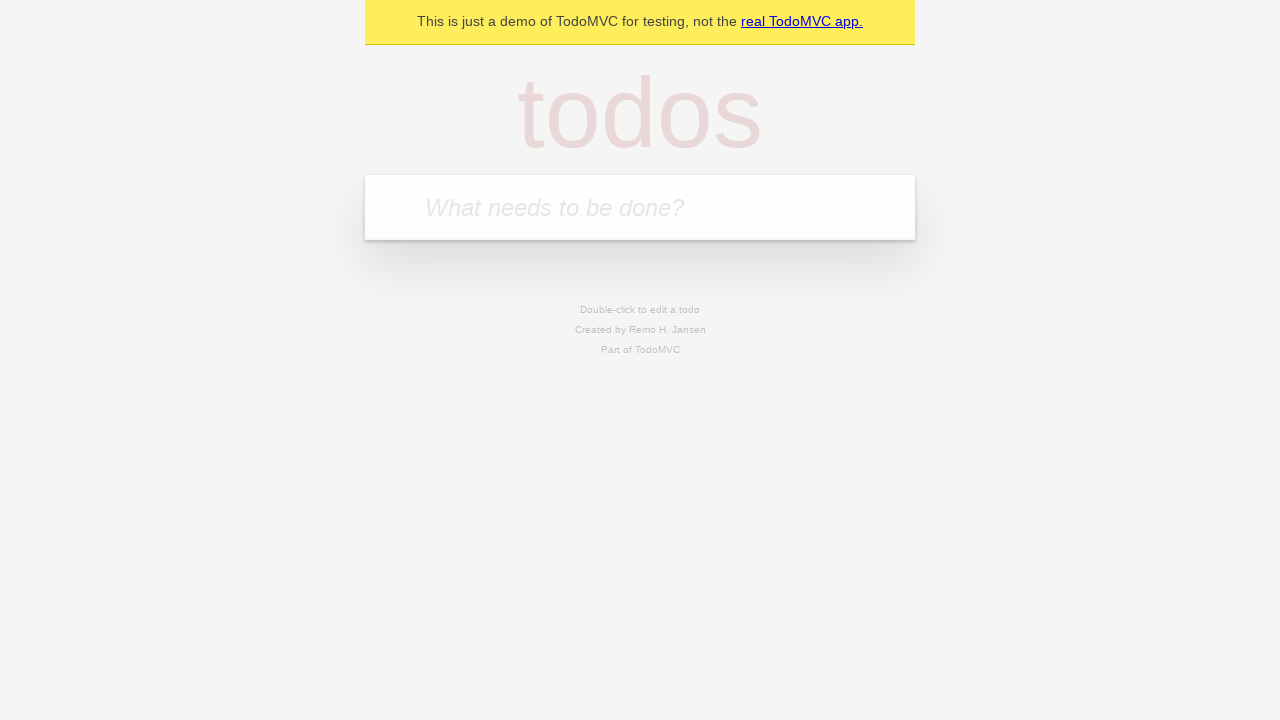

Filled todo input with 'buy some cheese' on internal:attr=[placeholder="What needs to be done?"i]
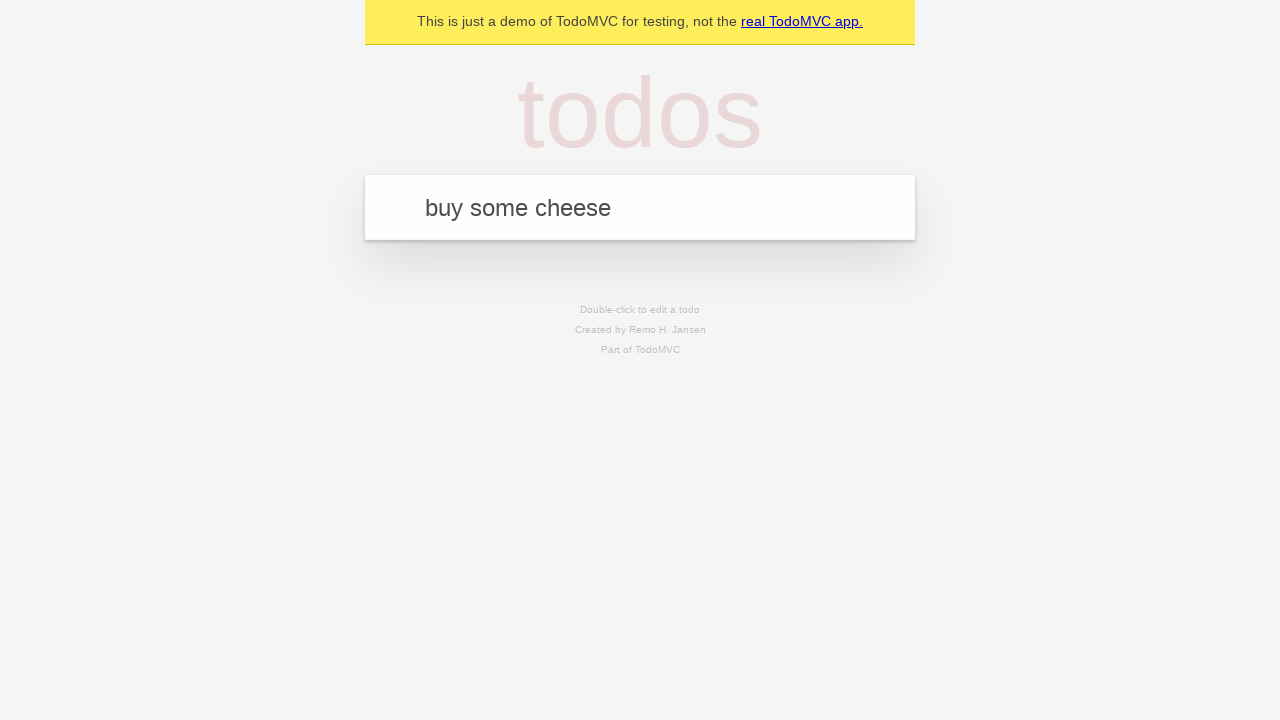

Pressed Enter to create first todo on internal:attr=[placeholder="What needs to be done?"i]
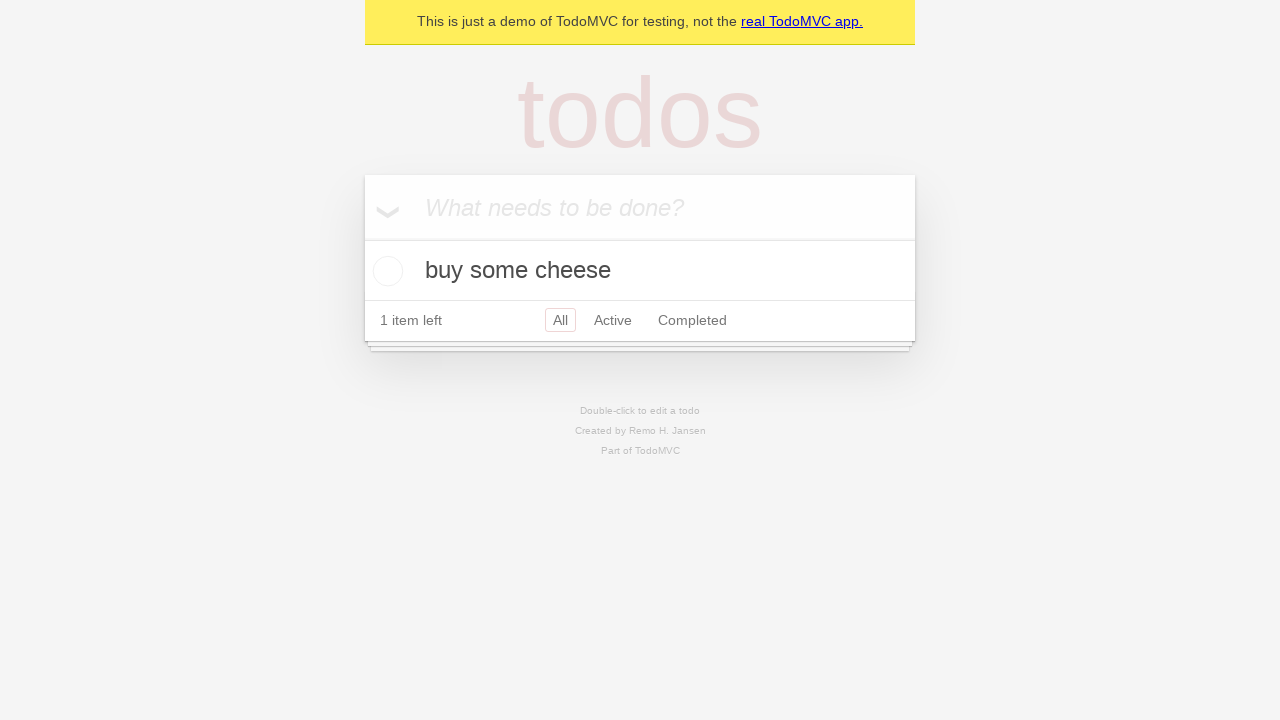

Filled todo input with 'feed the cat' on internal:attr=[placeholder="What needs to be done?"i]
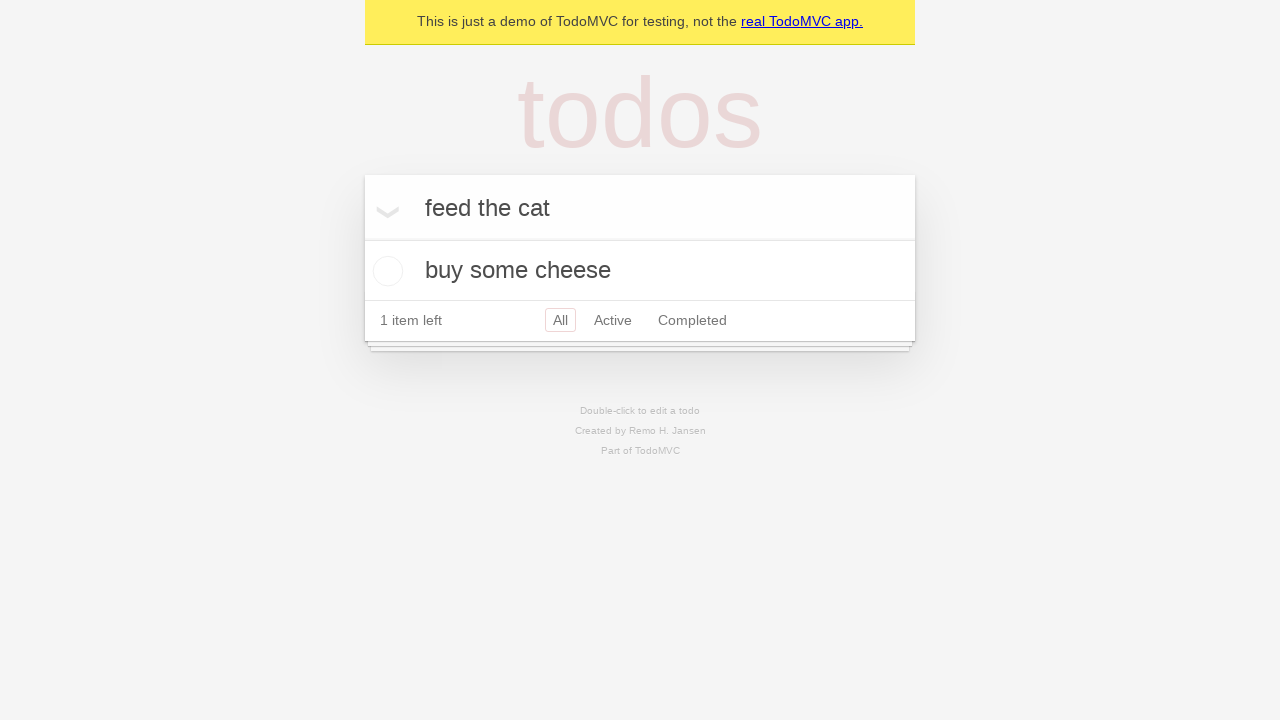

Pressed Enter to create second todo on internal:attr=[placeholder="What needs to be done?"i]
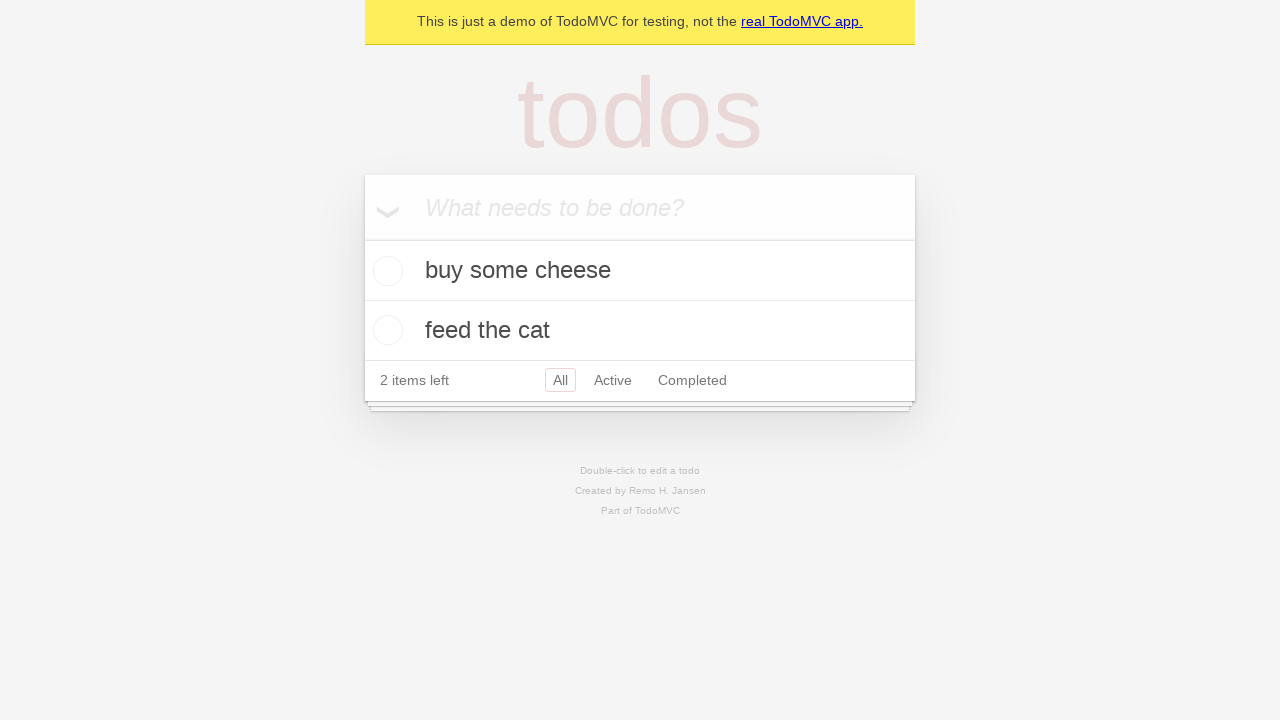

Filled todo input with 'book a doctors appointment' on internal:attr=[placeholder="What needs to be done?"i]
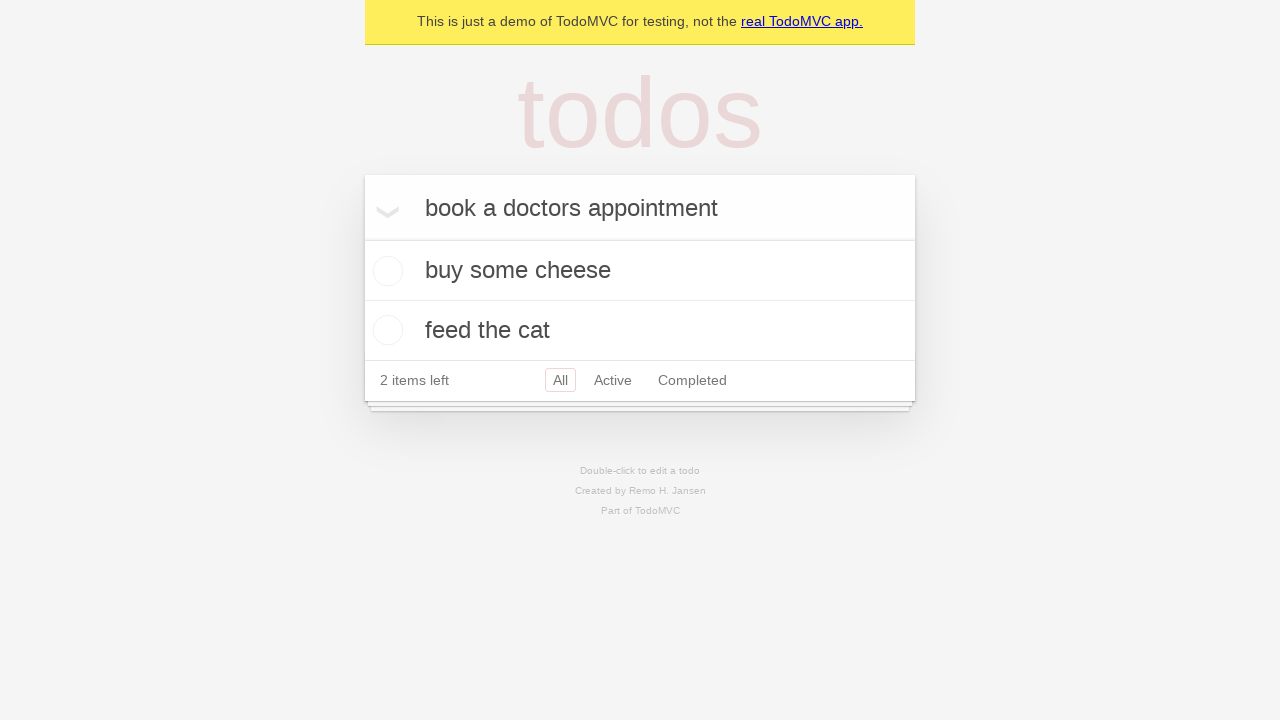

Pressed Enter to create third todo on internal:attr=[placeholder="What needs to be done?"i]
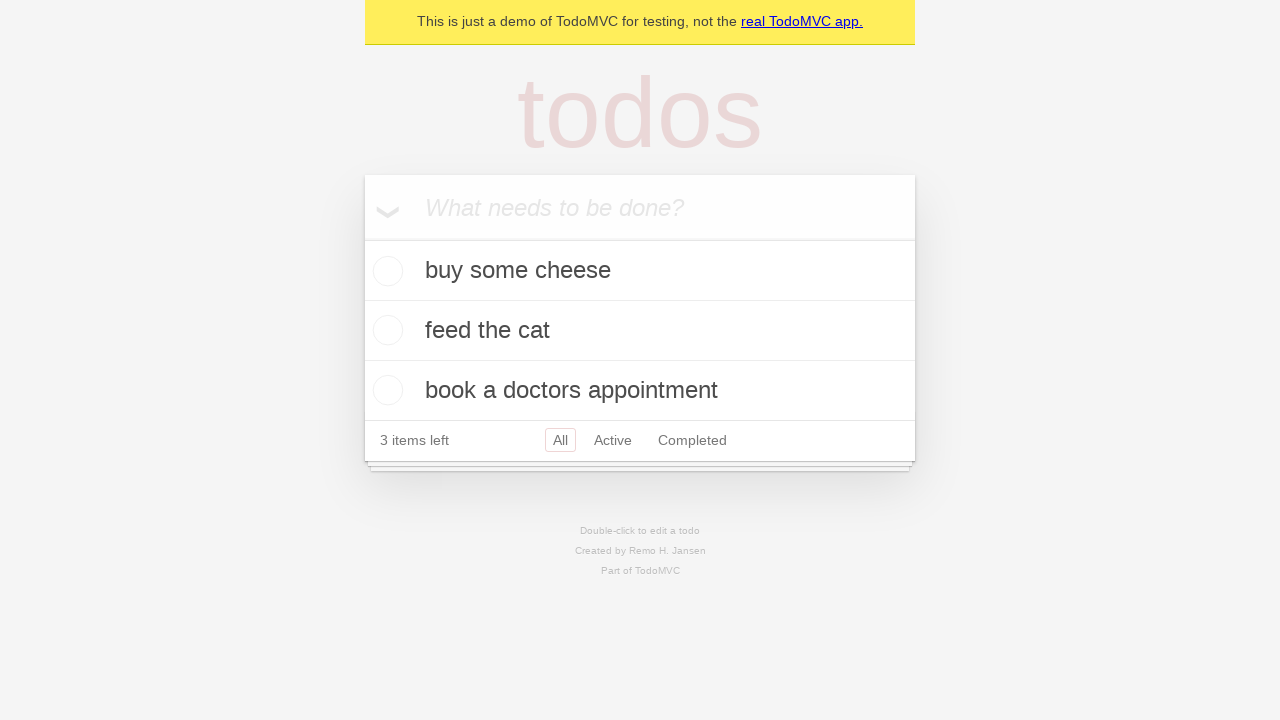

Waited for all 3 todos to be created
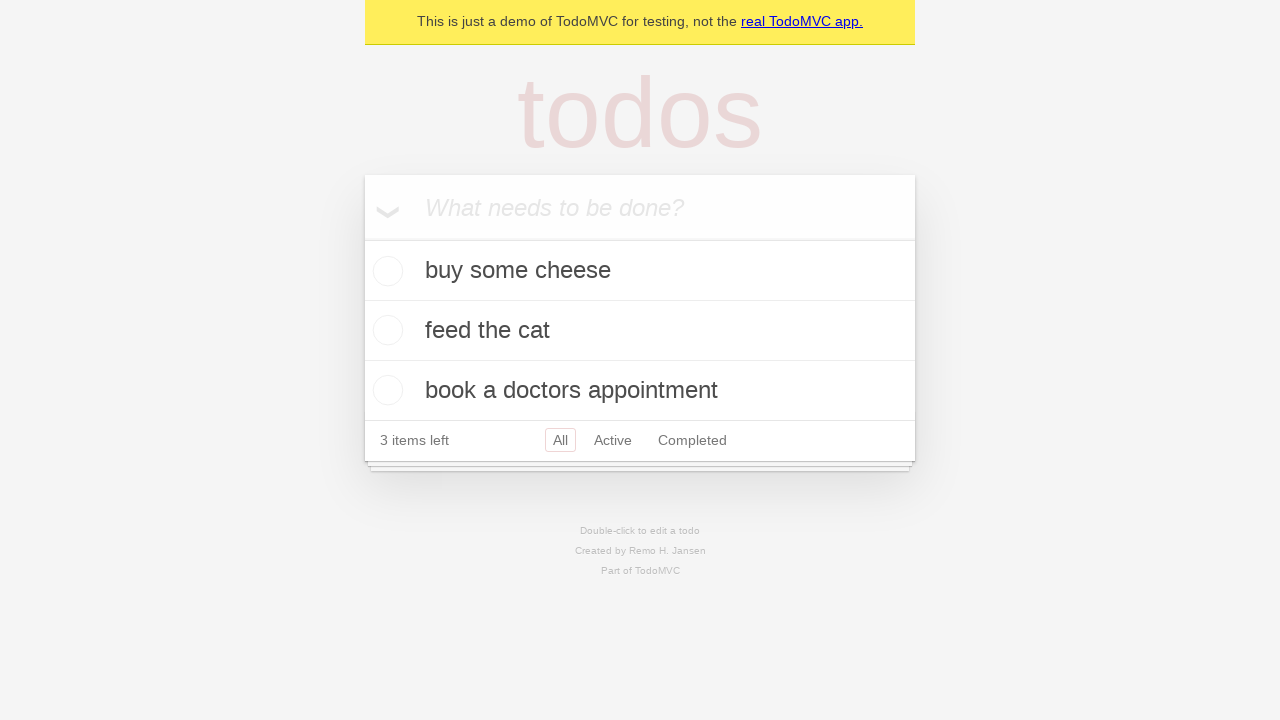

Double-clicked second todo to enter edit mode at (640, 331) on internal:testid=[data-testid="todo-item"s] >> nth=1
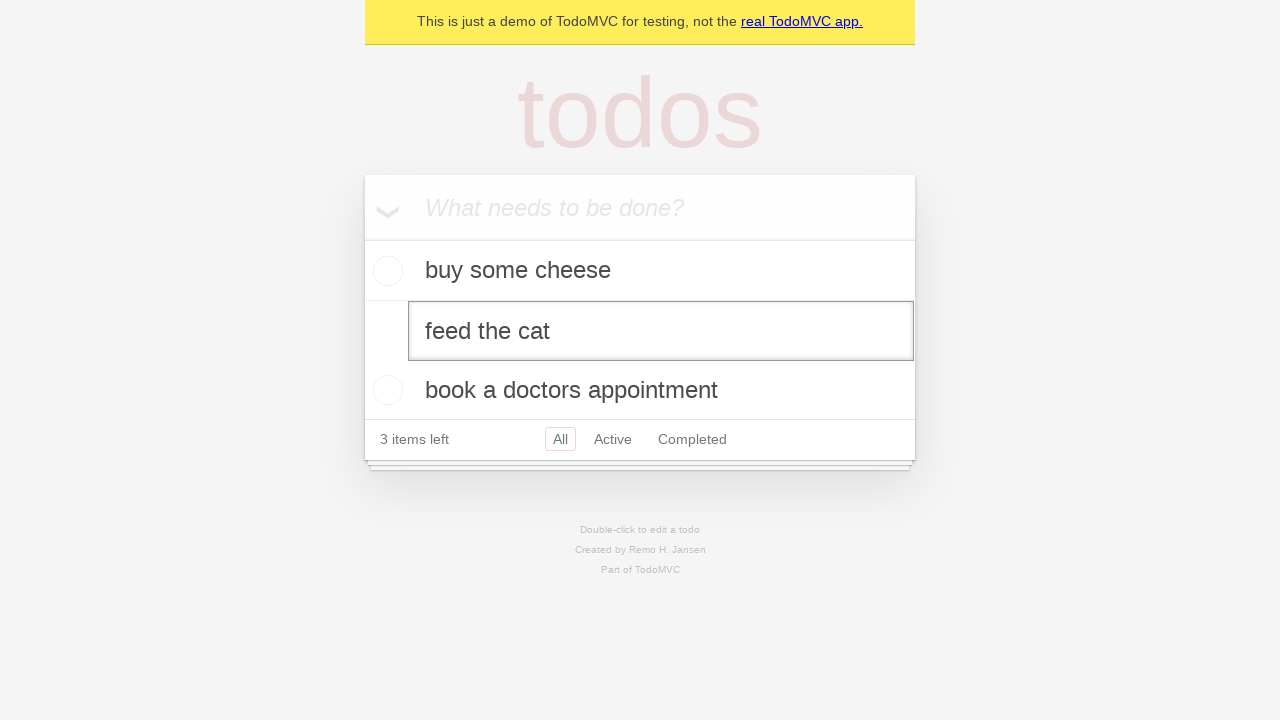

Changed todo text to 'buy some sausages' on internal:testid=[data-testid="todo-item"s] >> nth=1 >> internal:role=textbox[nam
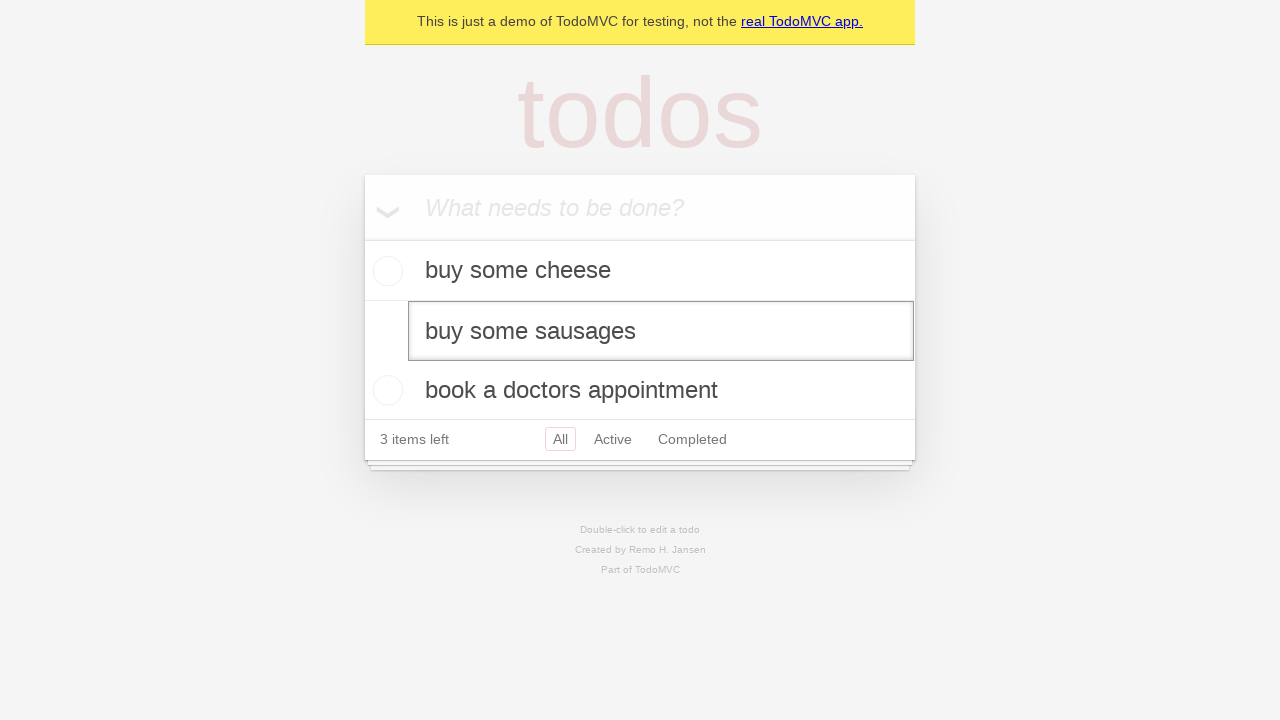

Pressed Enter to save the edited todo on internal:testid=[data-testid="todo-item"s] >> nth=1 >> internal:role=textbox[nam
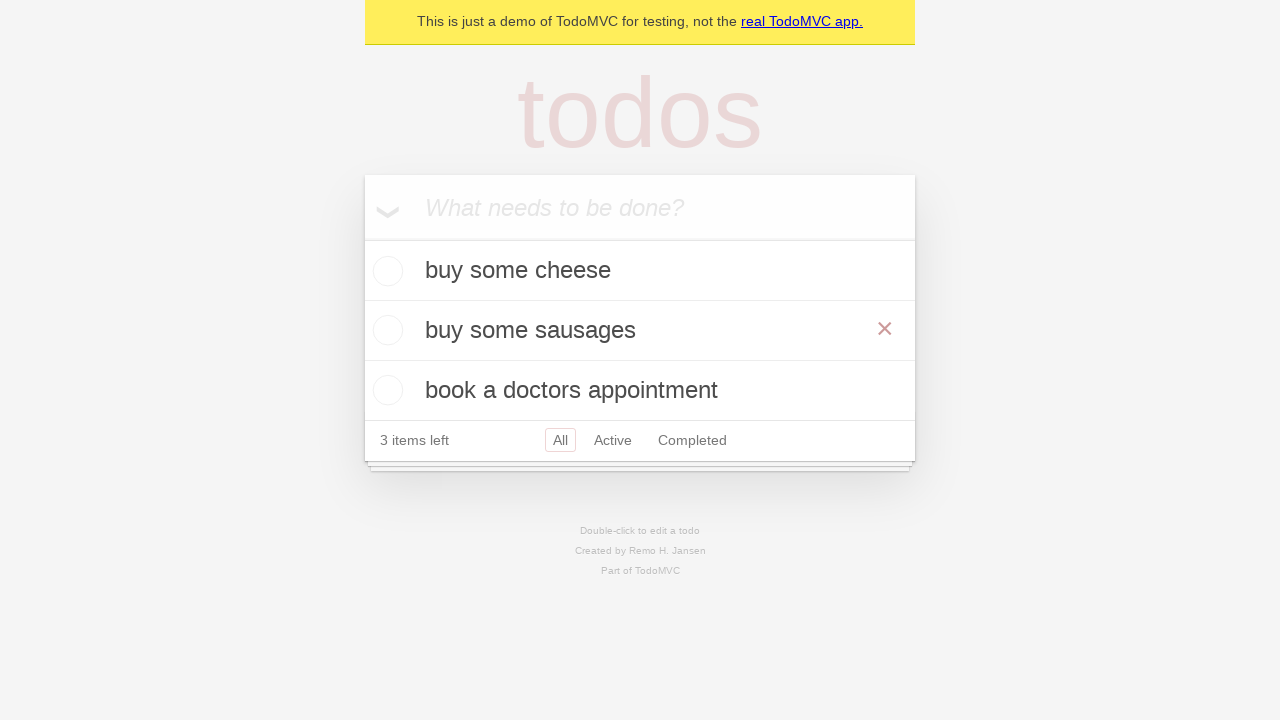

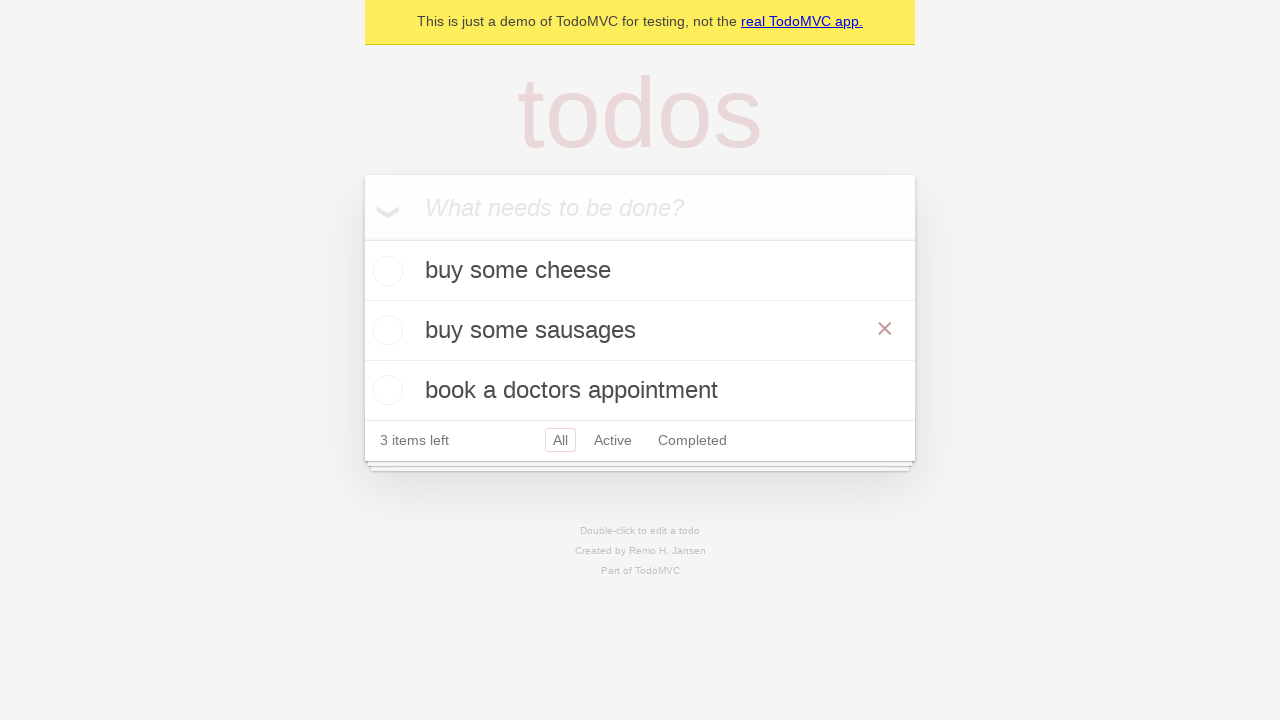